Tests that the Clear completed button displays correct text after marking item complete

Starting URL: https://demo.playwright.dev/todomvc

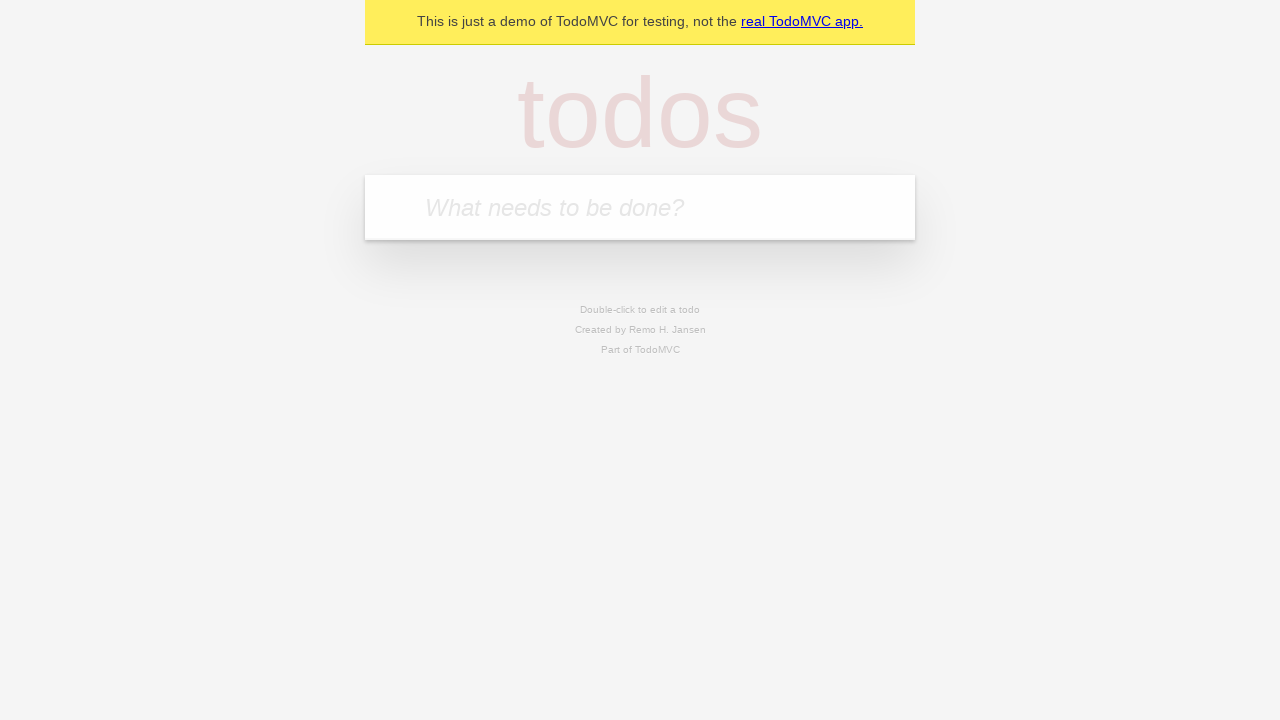

Filled todo input with 'buy some cheese' on internal:attr=[placeholder="What needs to be done?"i]
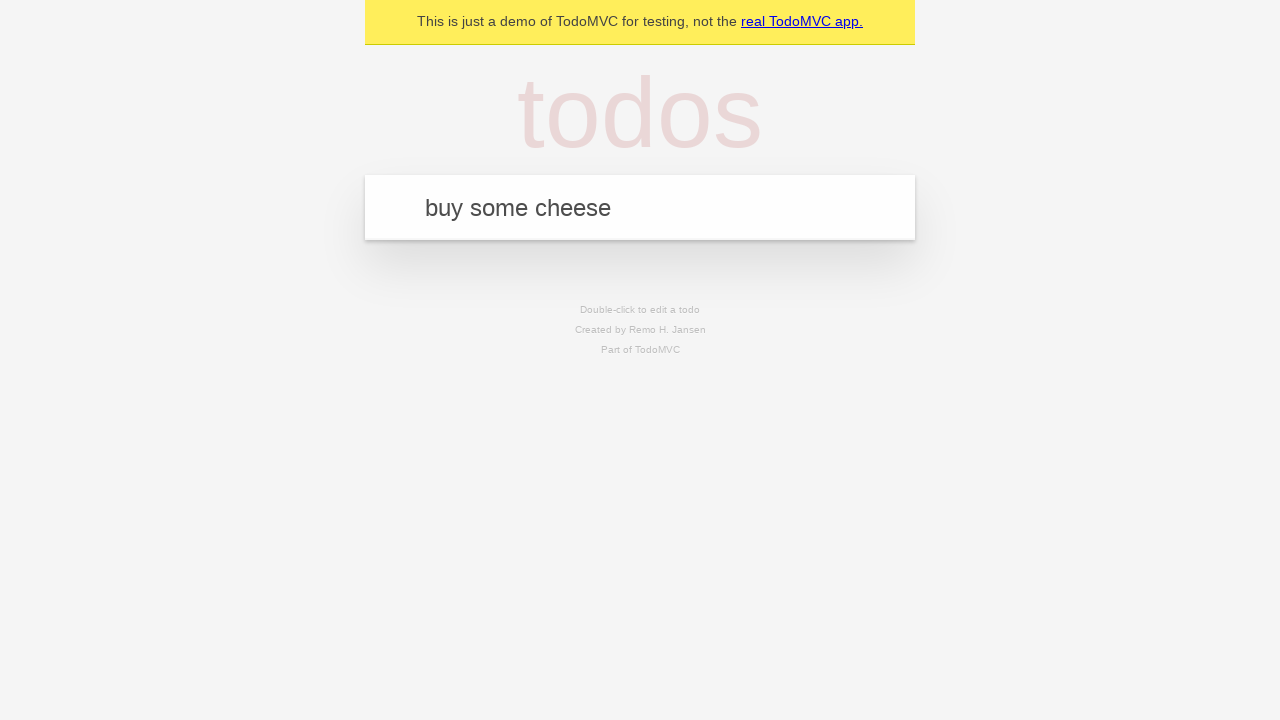

Pressed Enter to add first todo on internal:attr=[placeholder="What needs to be done?"i]
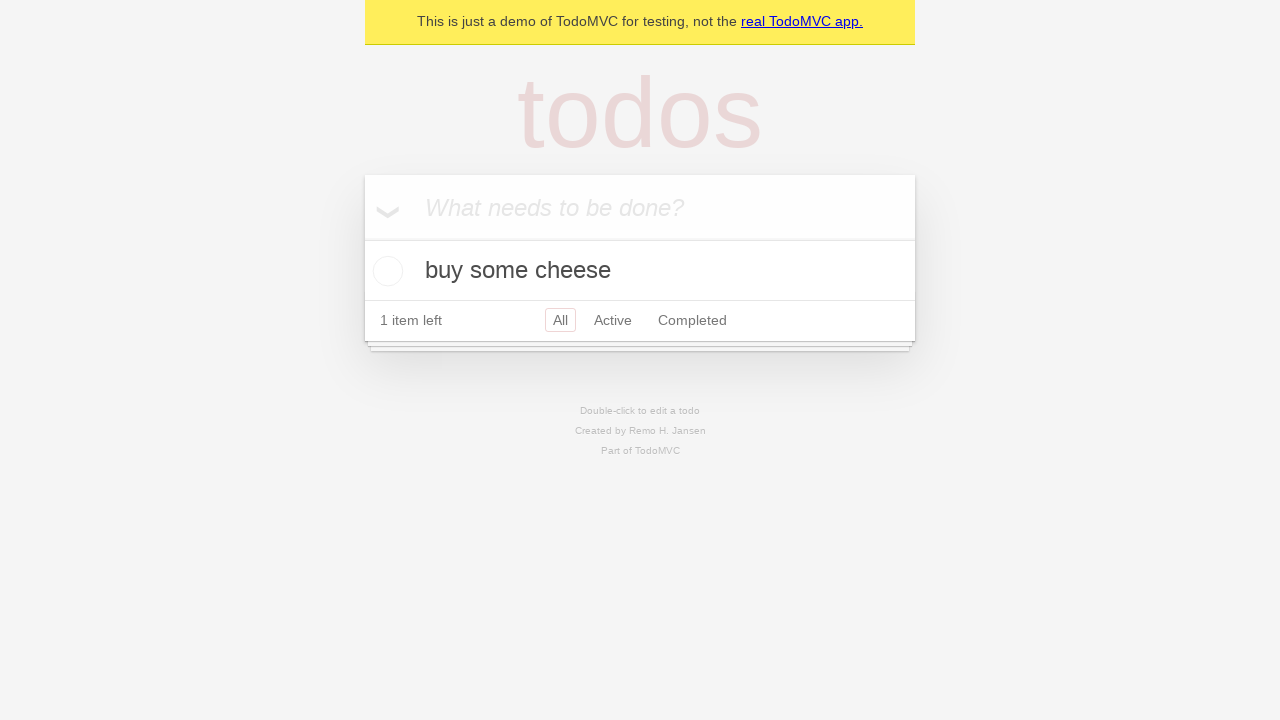

Filled todo input with 'feed the cat' on internal:attr=[placeholder="What needs to be done?"i]
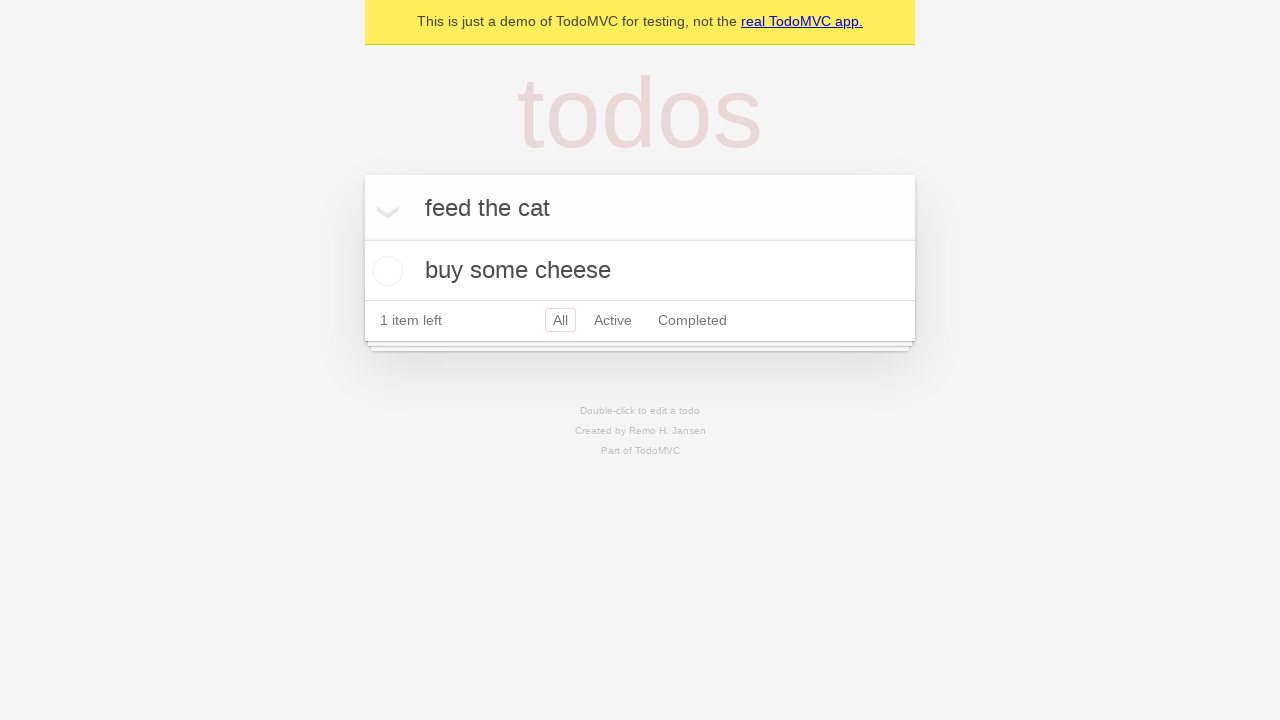

Pressed Enter to add second todo on internal:attr=[placeholder="What needs to be done?"i]
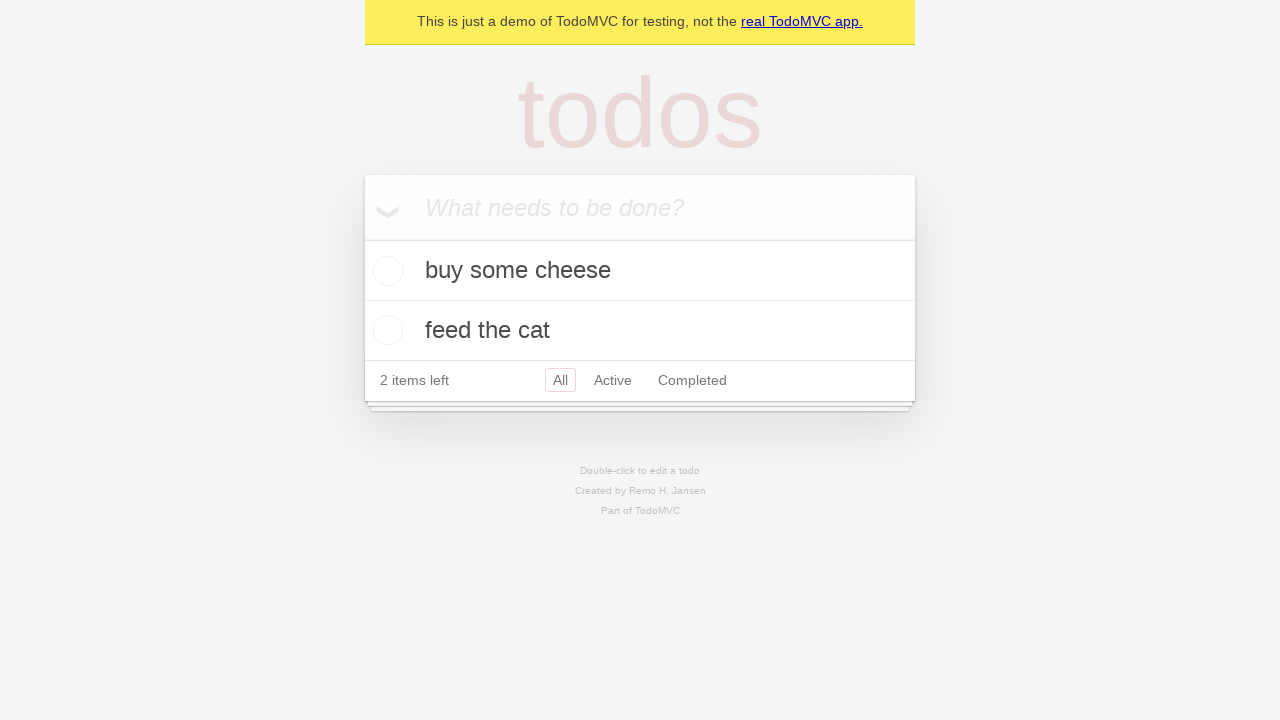

Filled todo input with 'book a doctors appointment' on internal:attr=[placeholder="What needs to be done?"i]
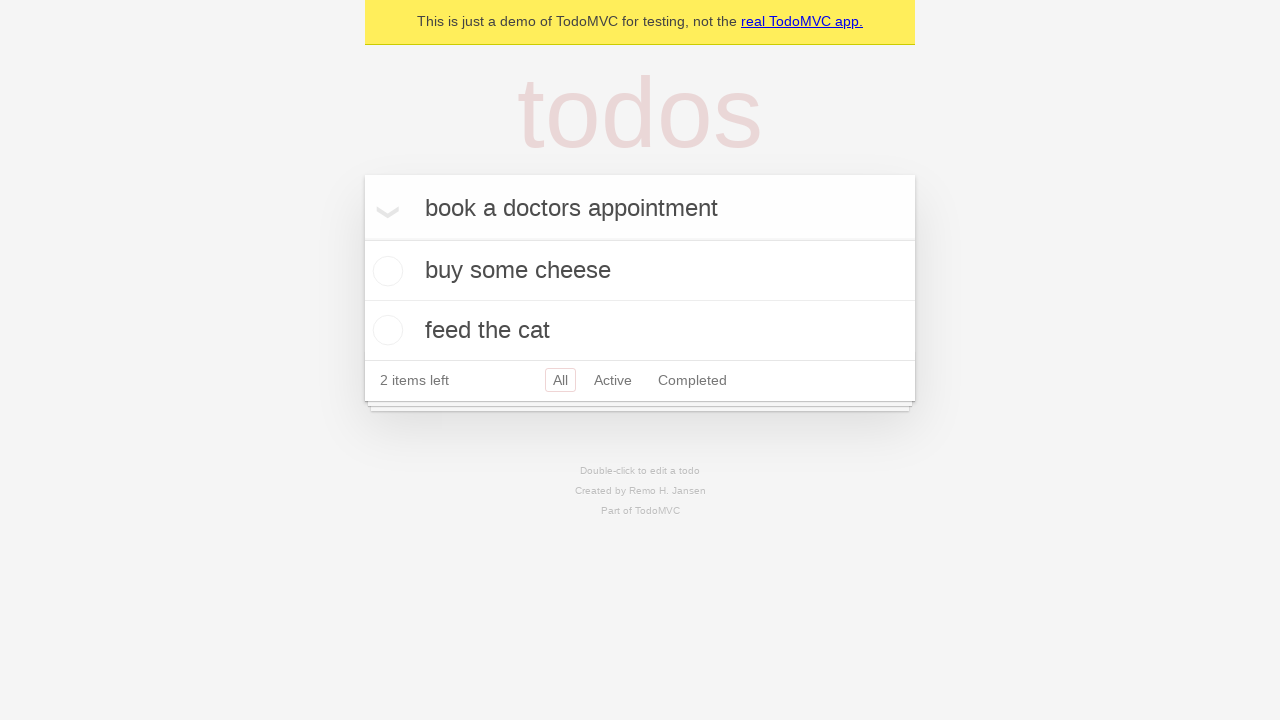

Pressed Enter to add third todo on internal:attr=[placeholder="What needs to be done?"i]
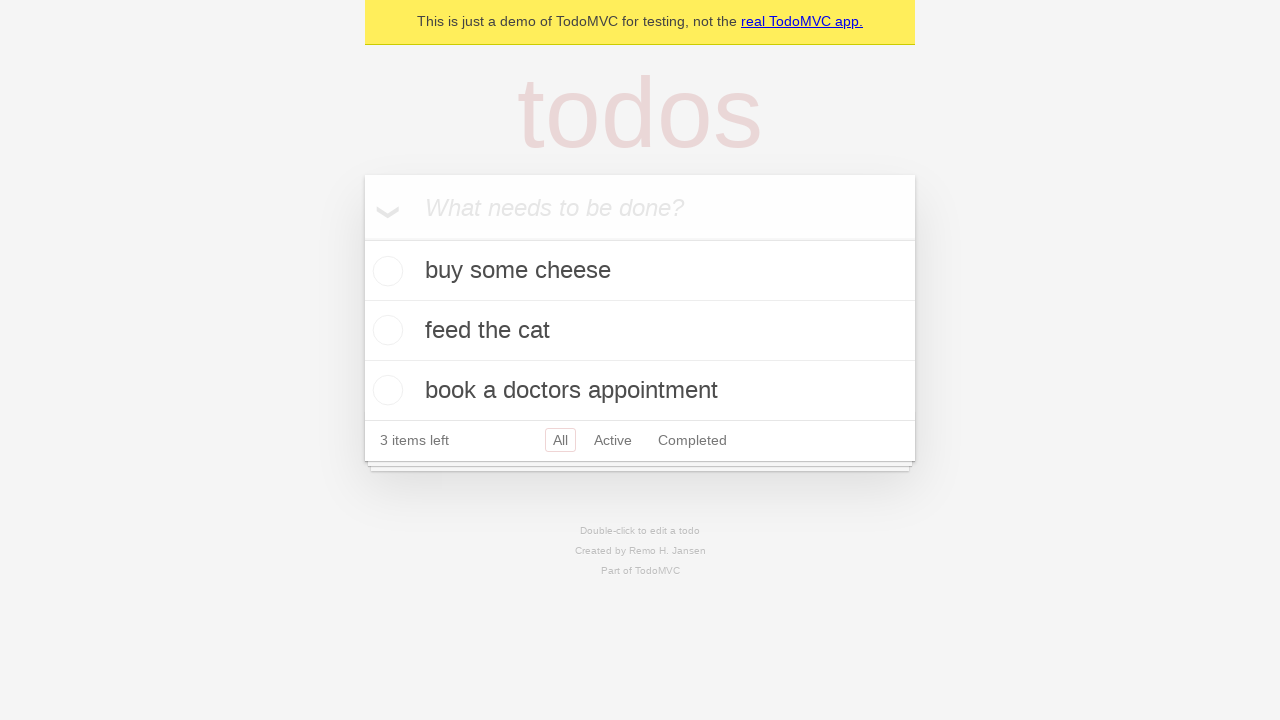

Marked first todo item as complete at (385, 271) on .todo-list li .toggle >> nth=0
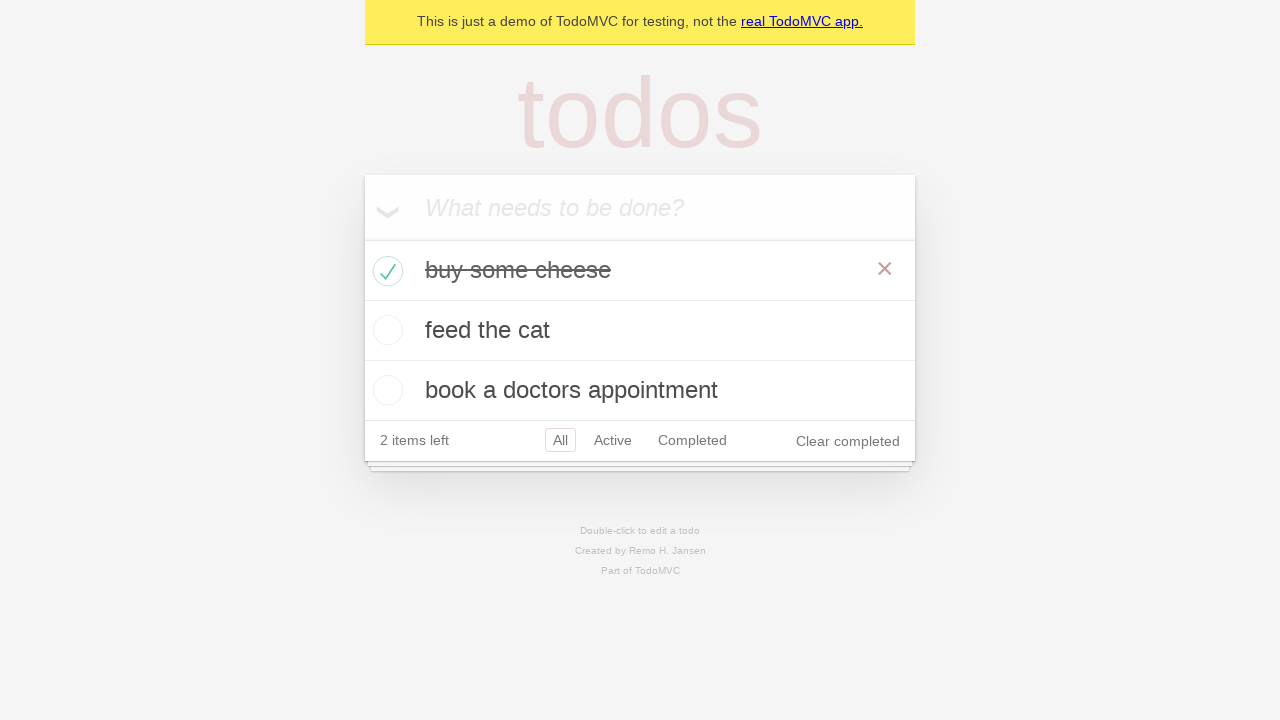

Clear completed button appeared after marking item complete
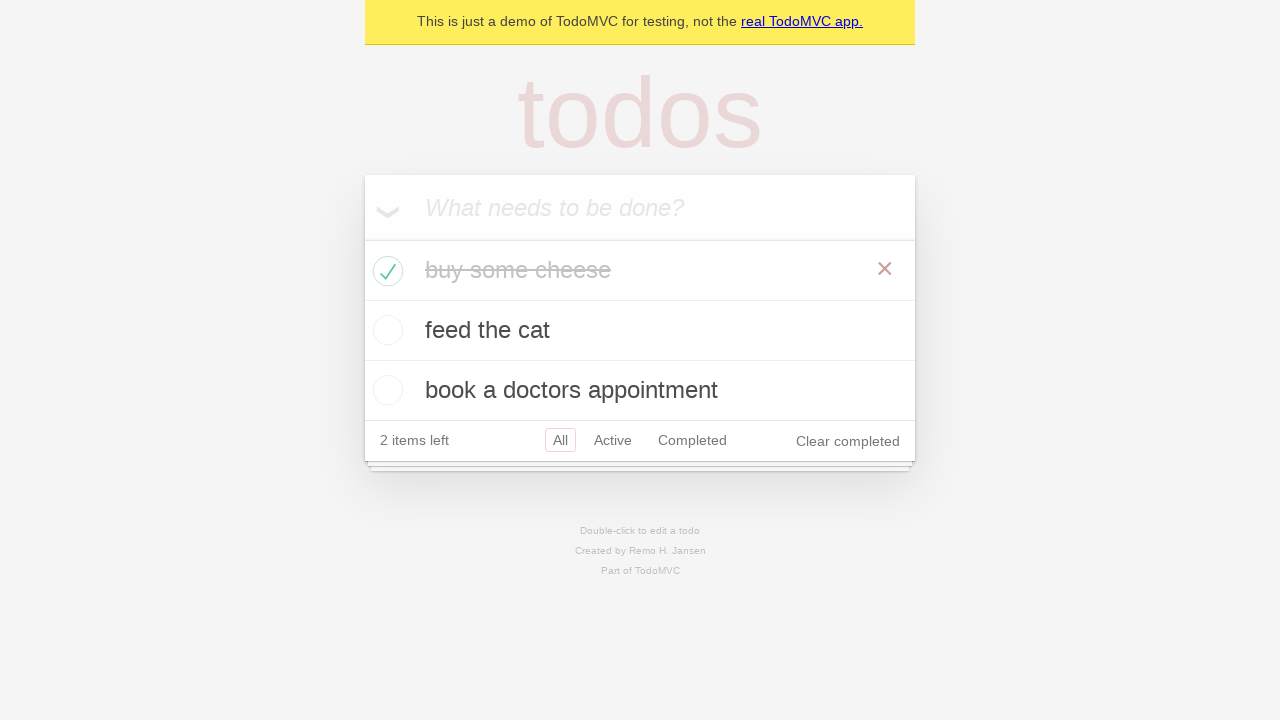

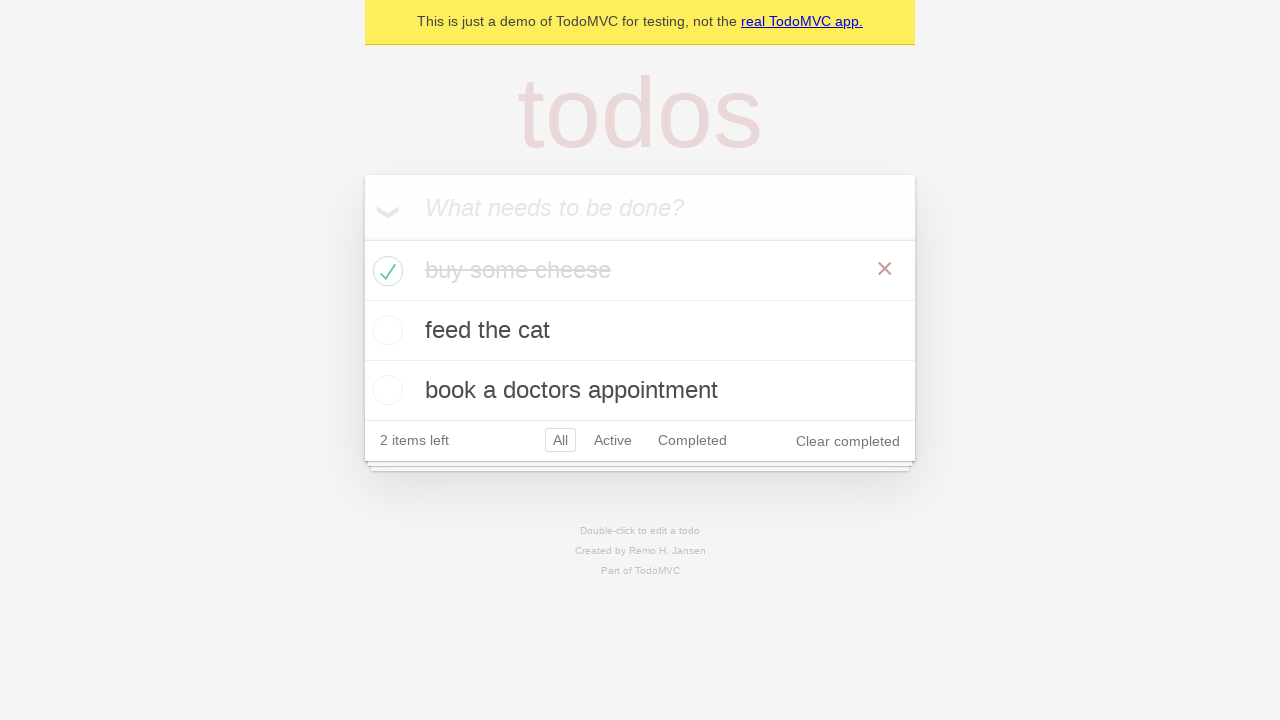